Tests JavaScript alert and confirm popup handling by entering a name, triggering an alert, accepting it, then triggering a confirm dialog and dismissing it.

Starting URL: https://rahulshettyacademy.com/AutomationPractice/

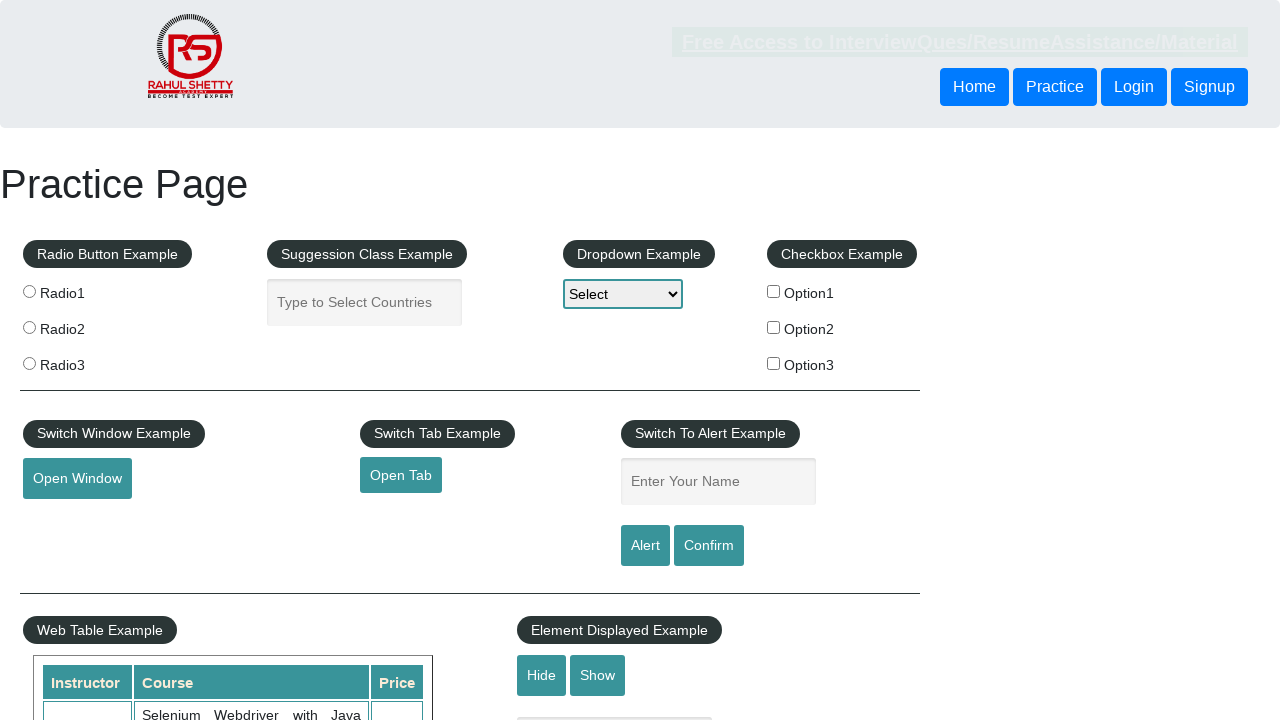

Filled name field with 'Ajay' on #name
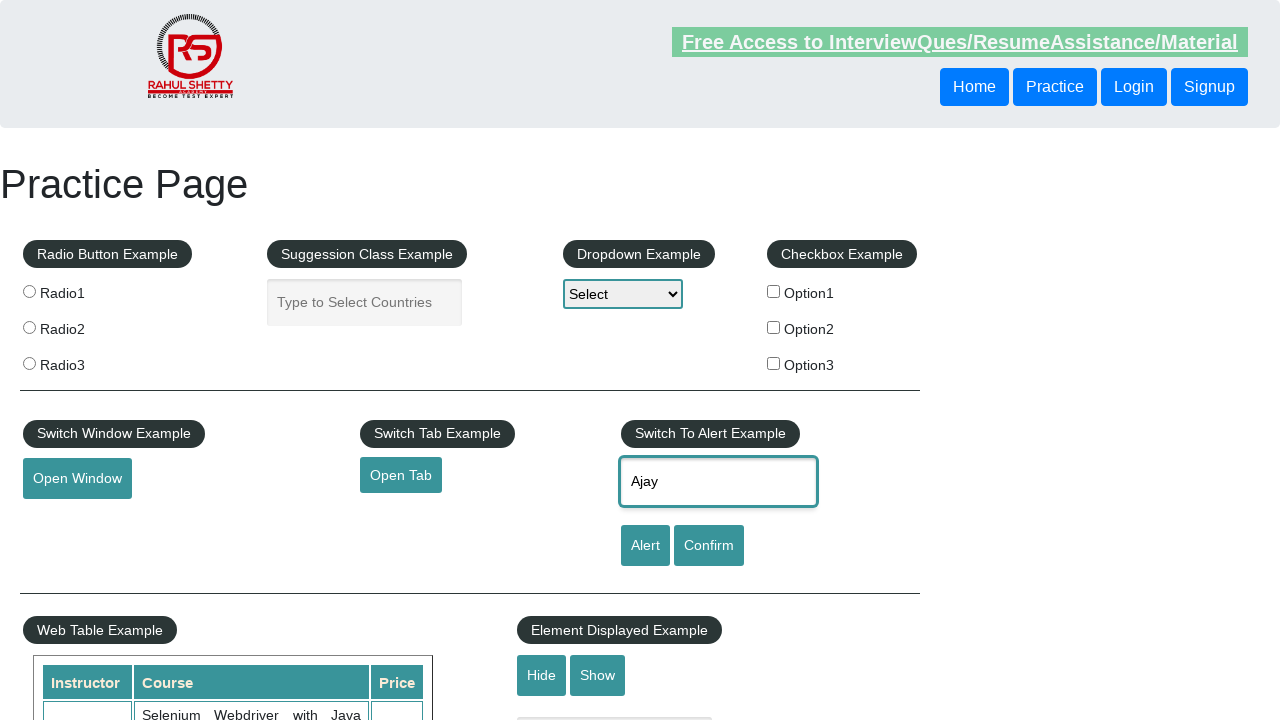

Clicked alert button to trigger JavaScript alert at (645, 546) on #alertbtn
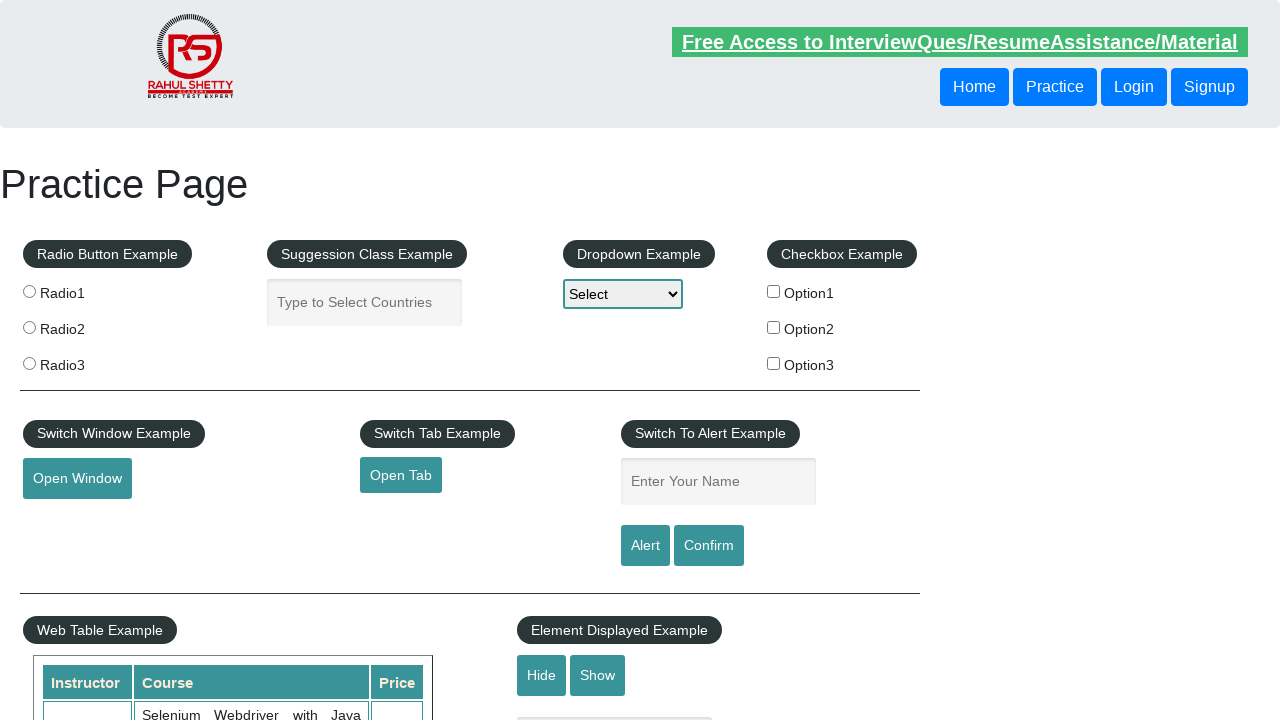

Set up handler to accept JavaScript alert
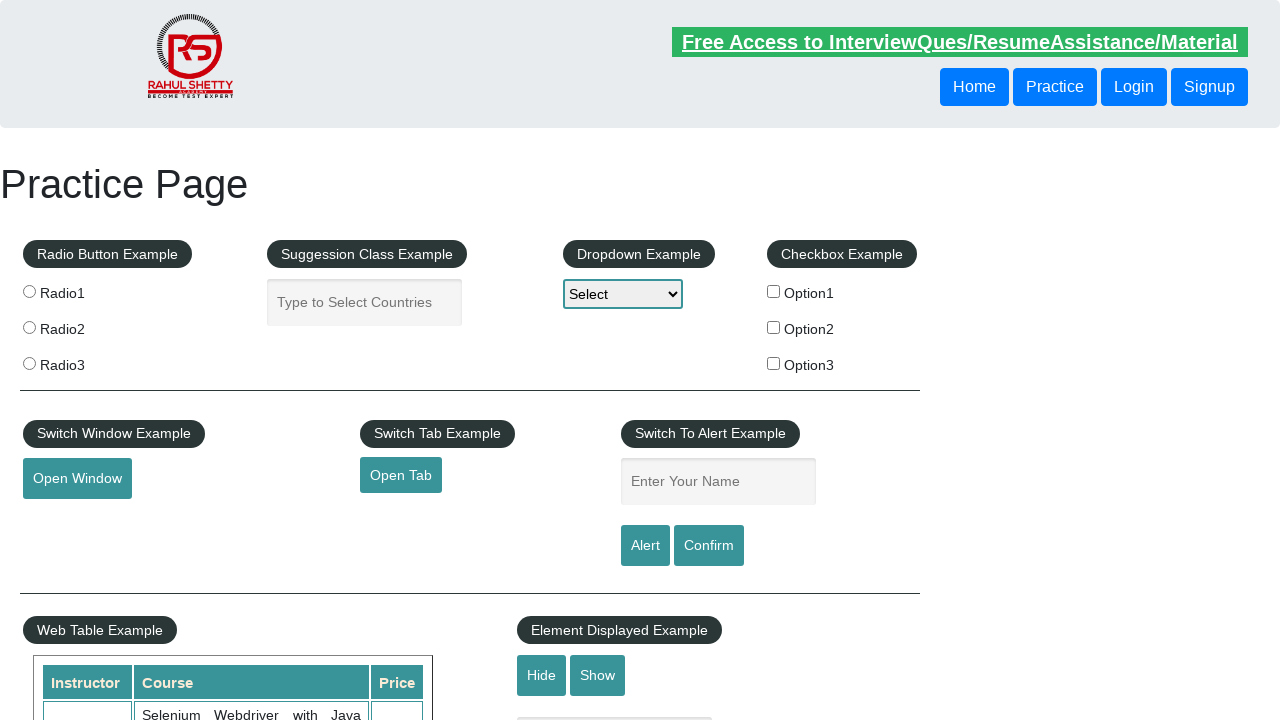

Clicked confirm button to trigger confirm dialog at (709, 546) on #confirmbtn
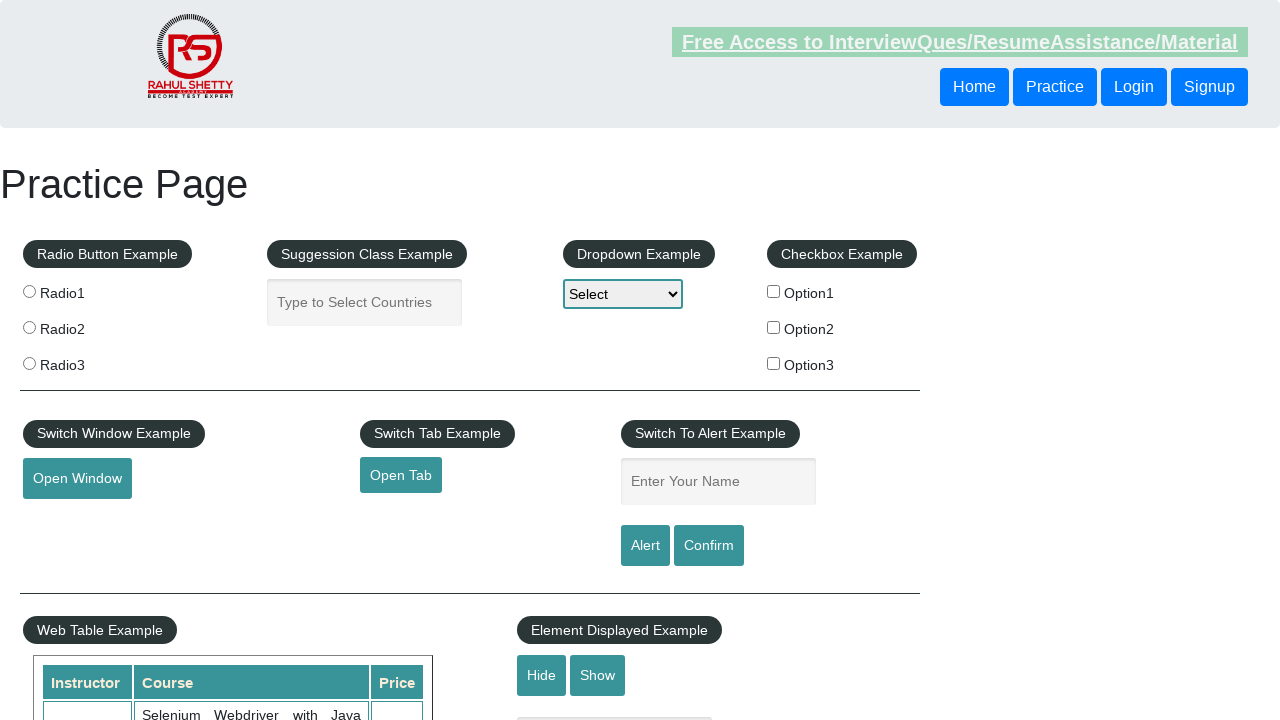

Set up handler to dismiss confirm dialog
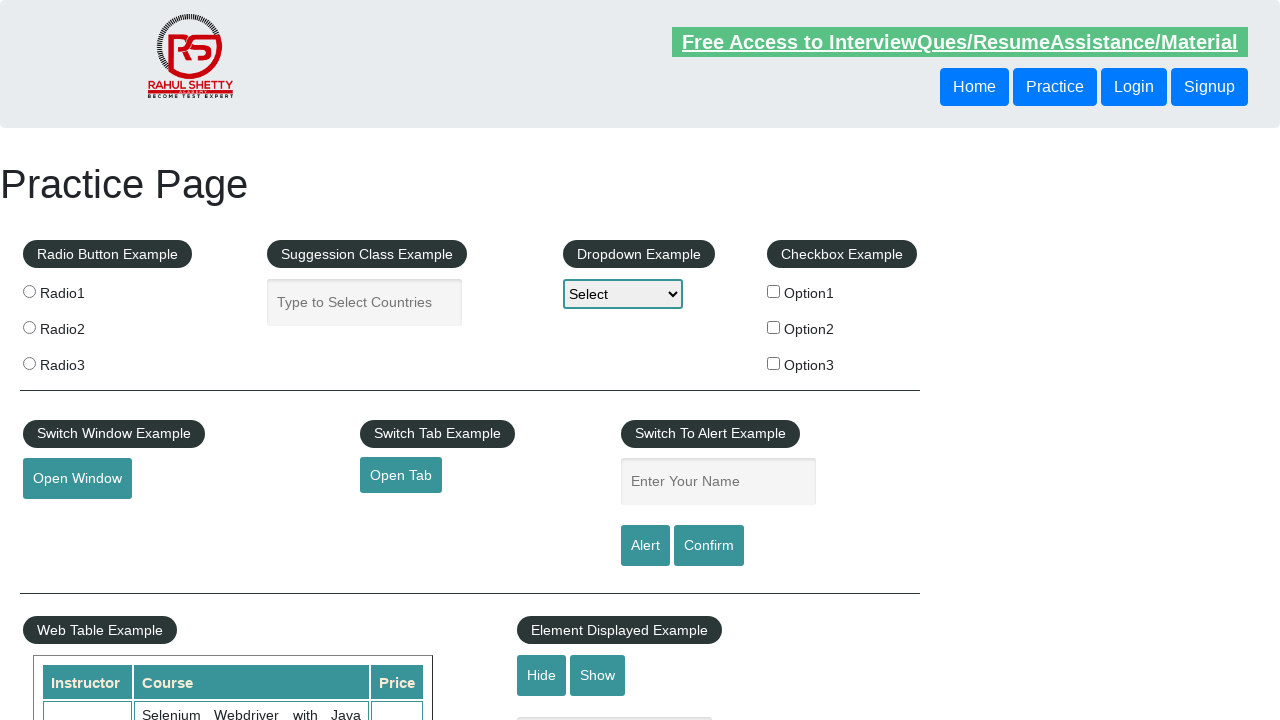

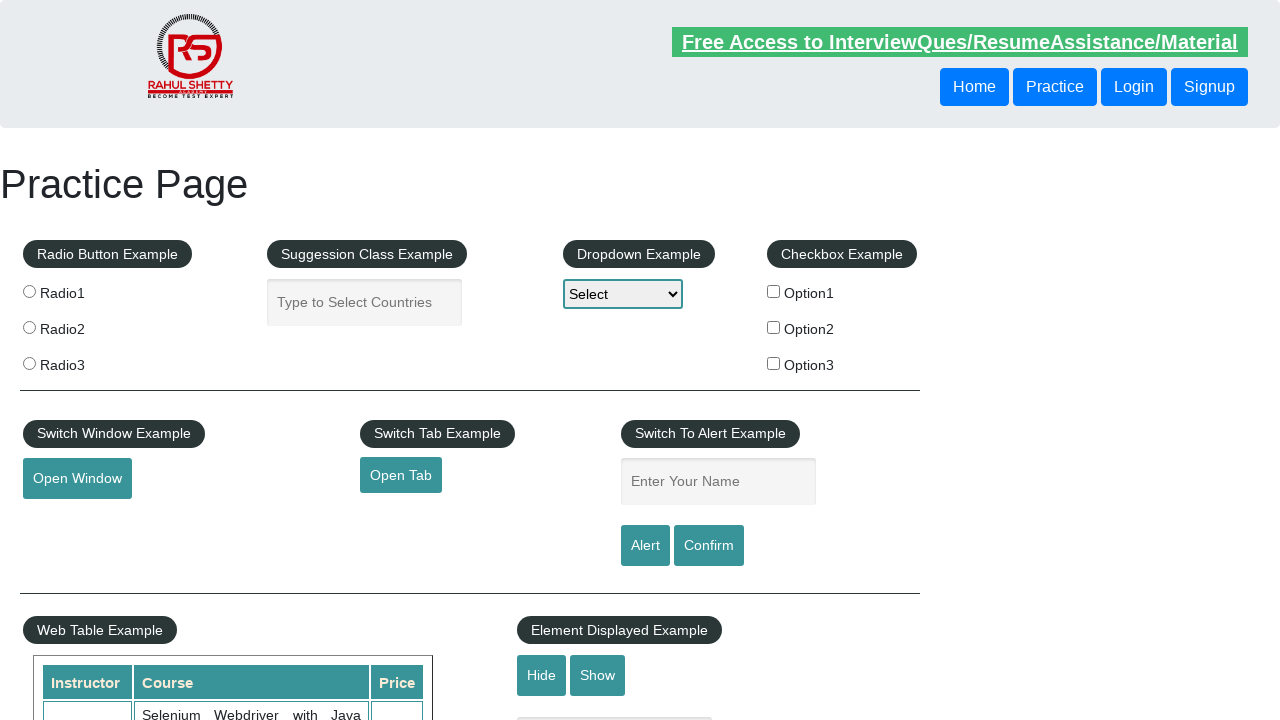